Tests alert handling functionality by clicking a button that triggers a timed alert and accepting it

Starting URL: https://demoqa.com/alerts

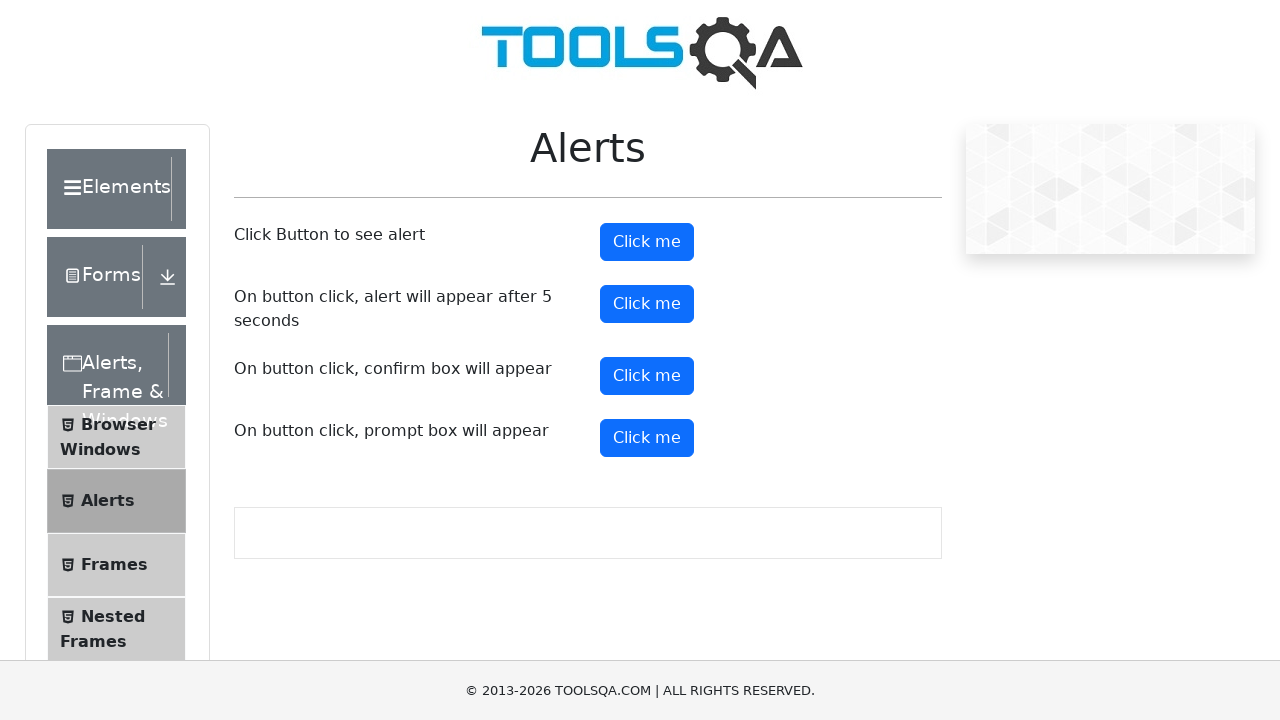

Clicked button to trigger timed alert at (647, 304) on #timerAlertButton
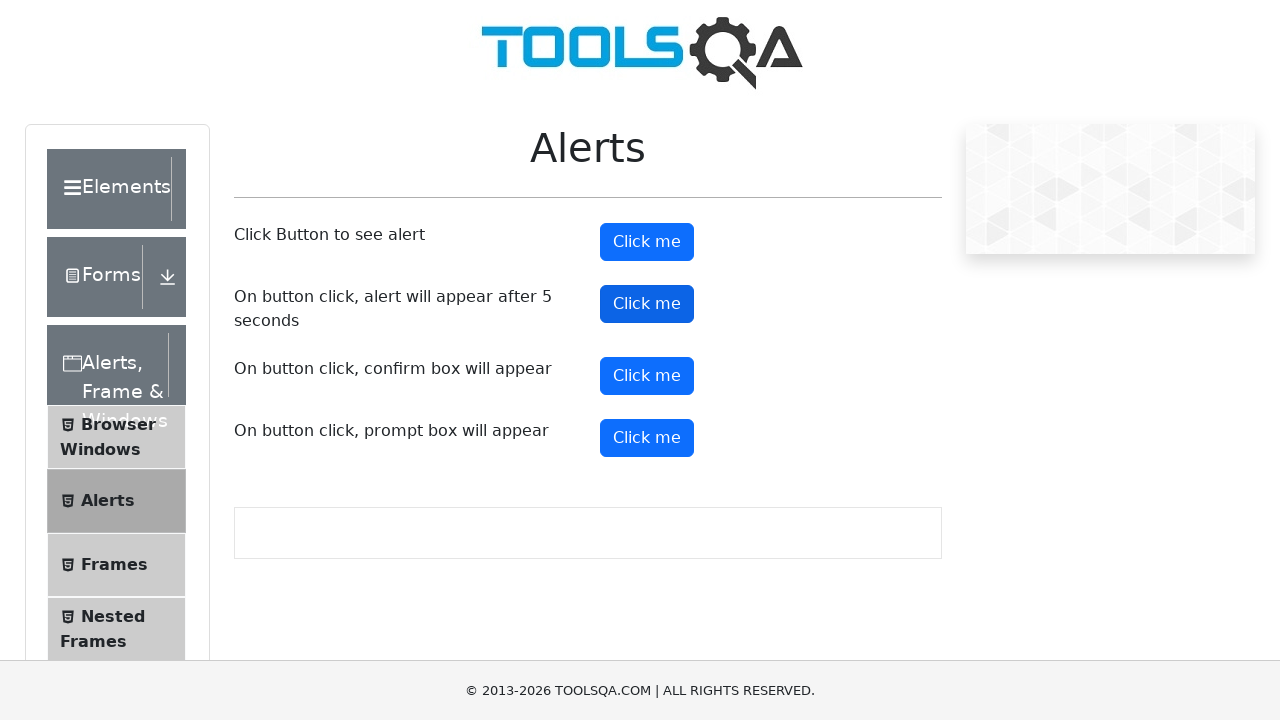

Set up dialog handler to accept alerts
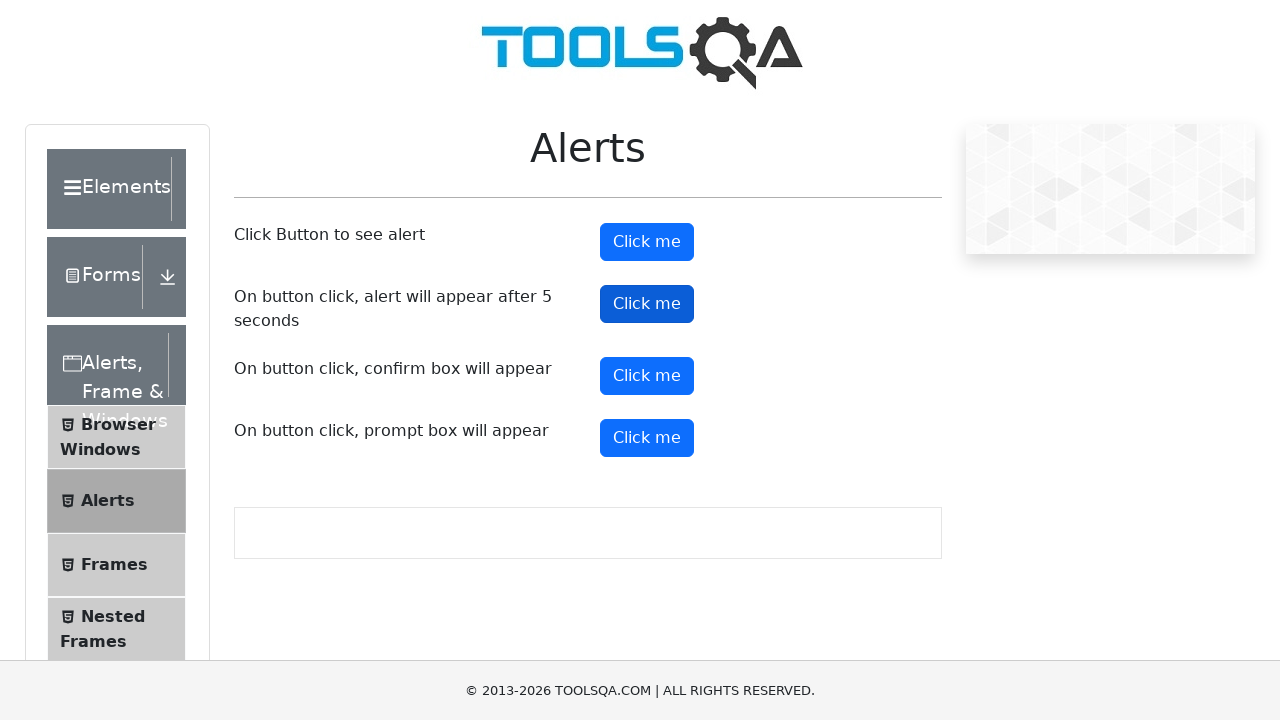

Waited 6 seconds for timed alert to appear and be handled
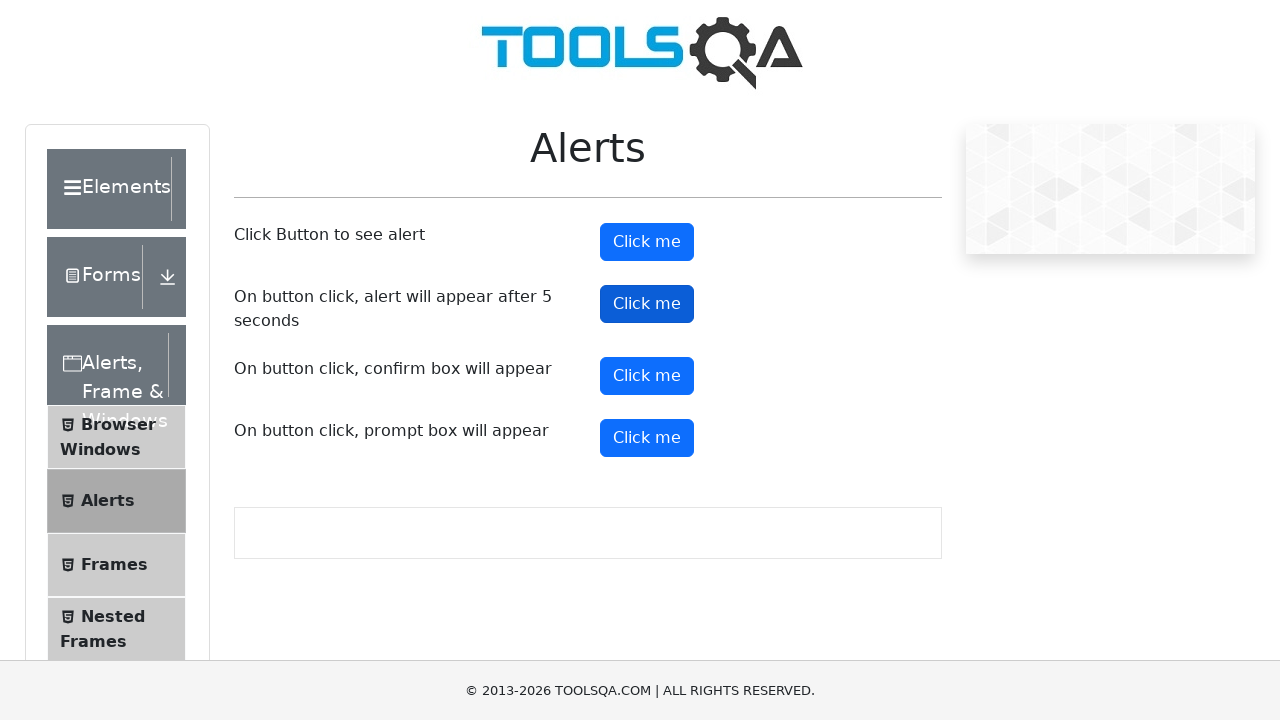

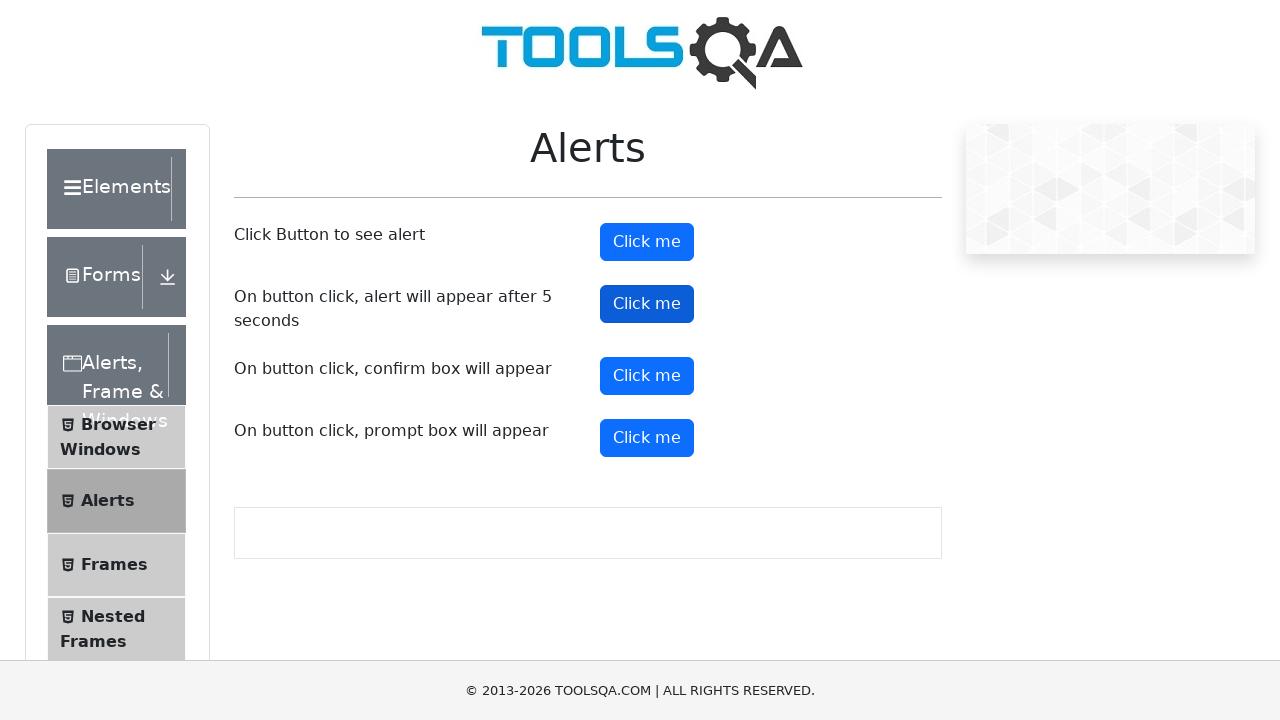